Navigates to a car listing page on AlbaCars and clicks the "View full report" button to expand the inspection report details.

Starting URL: https://albacars.ae/buy-used-cars/vehicle/10194-volvo-xc40

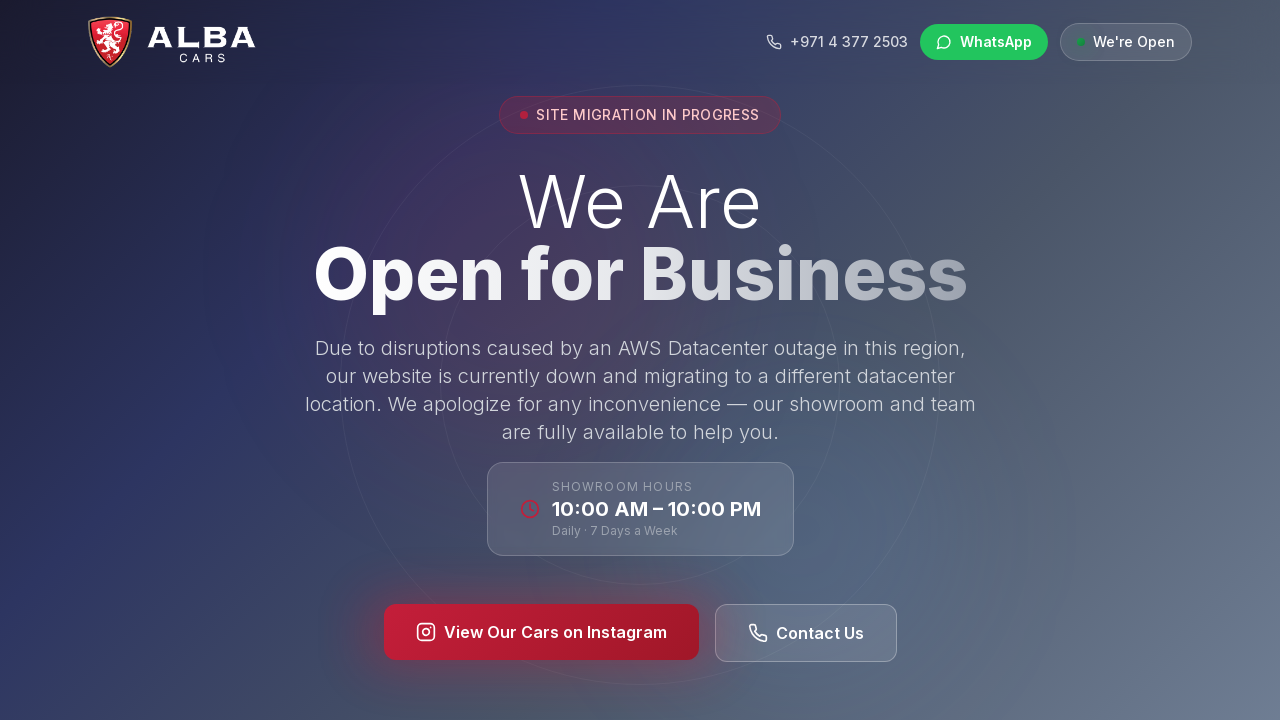

Waited for page content to load (5 seconds)
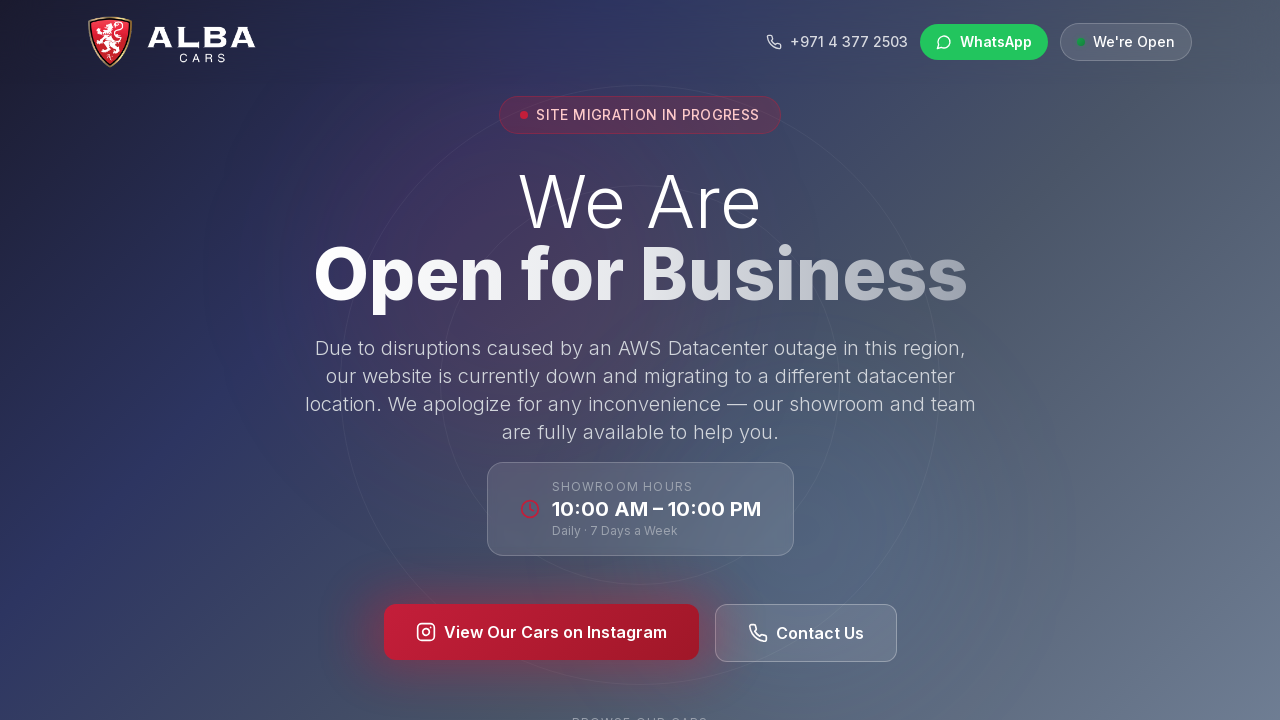

Queried for 'View full report' button
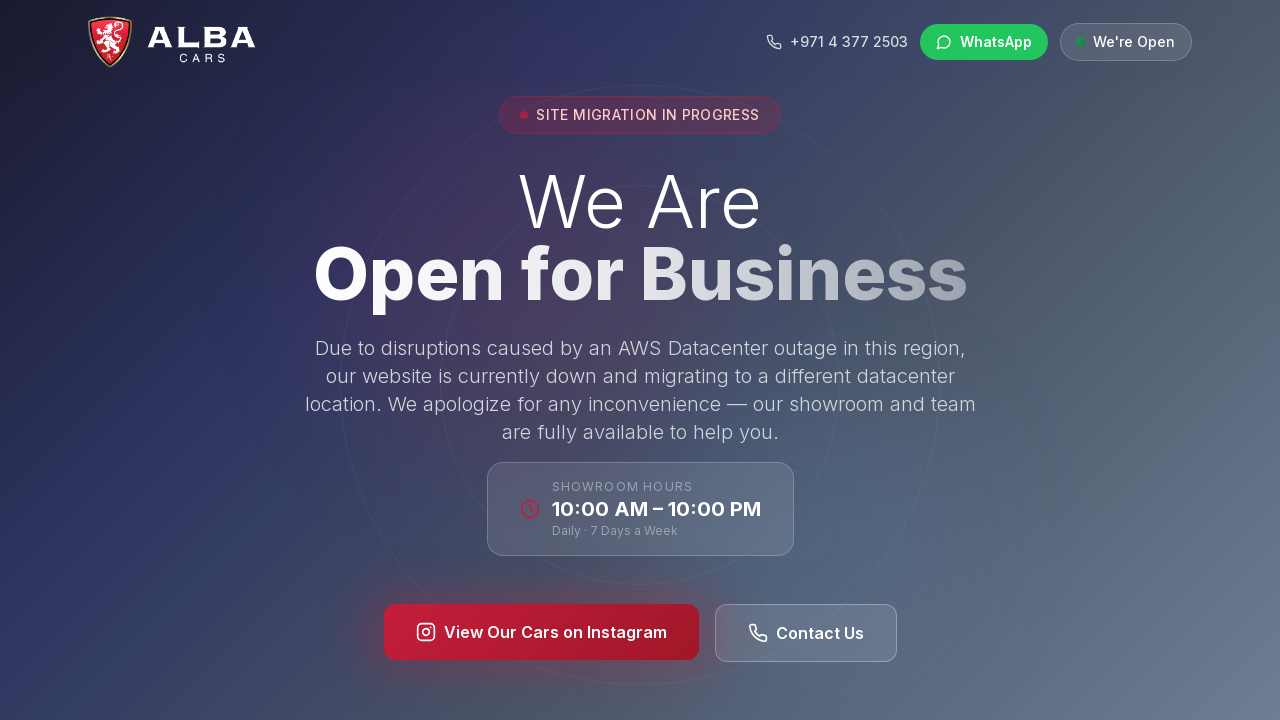

Verified page body element is present
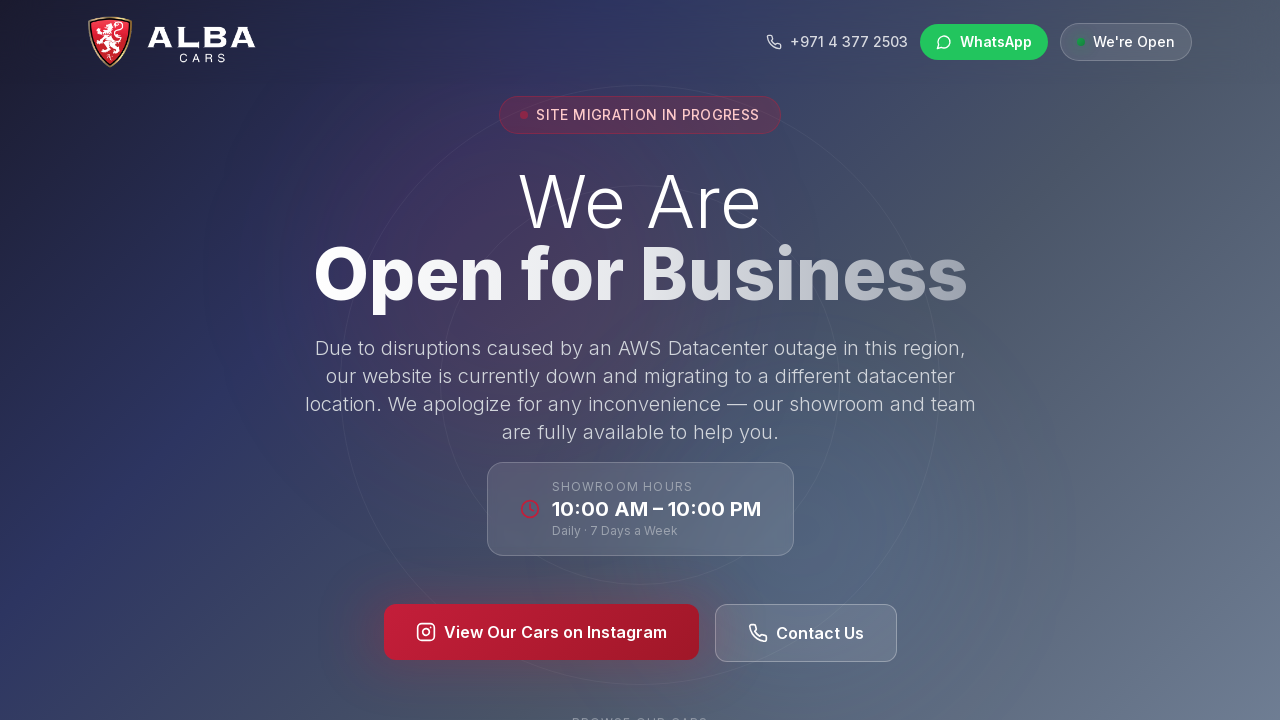

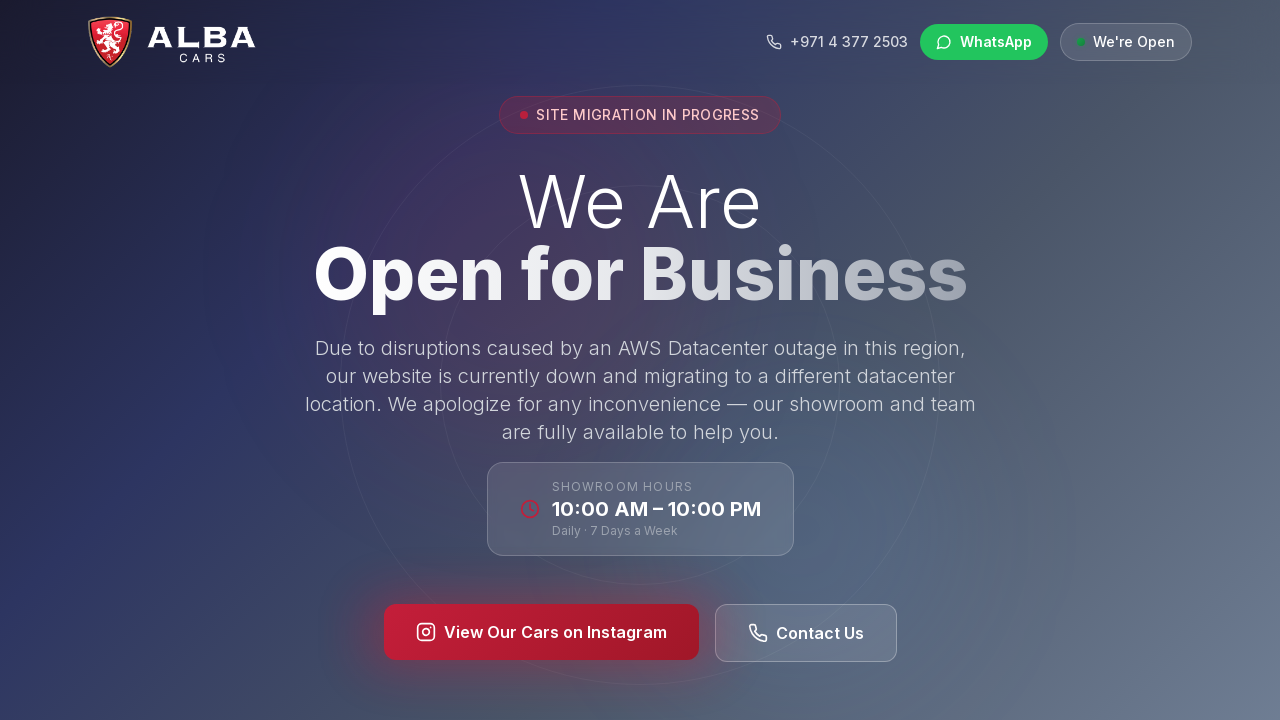